Tests tooltip functionality by hovering over an element and then double-clicking it

Starting URL: https://demoqa.com/tool-tips

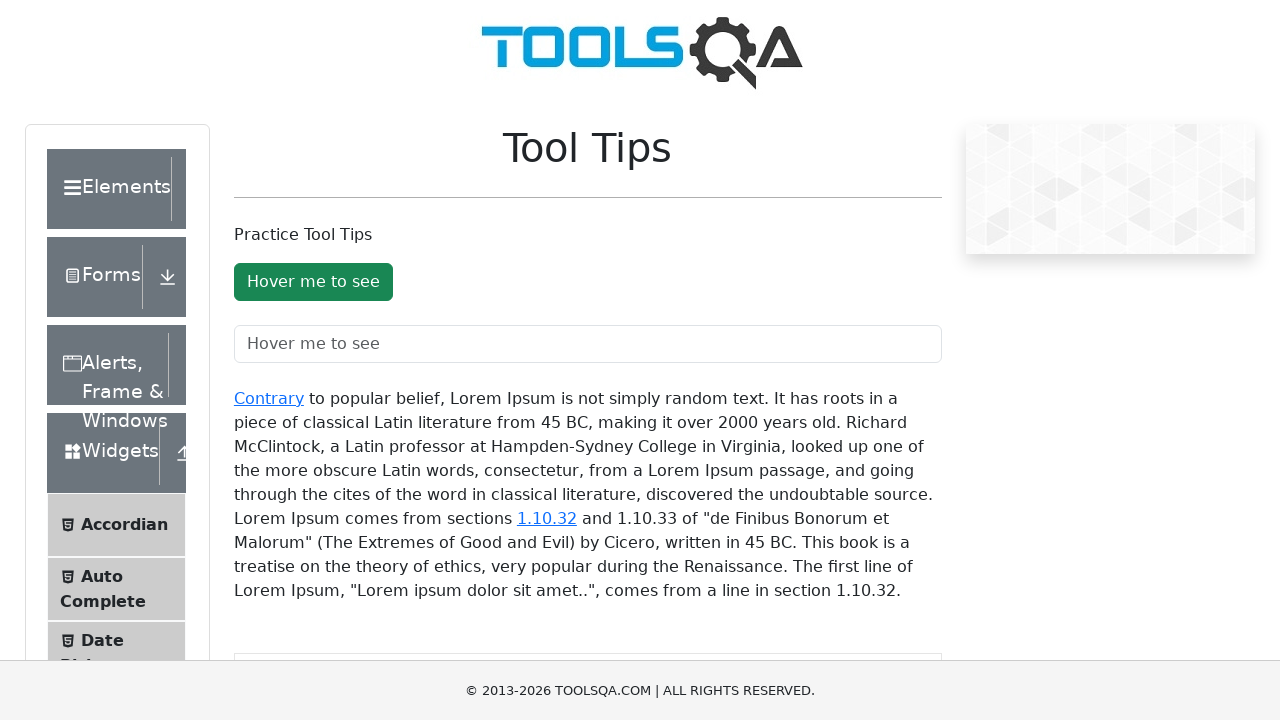

Hovered over tooltip target element at (269, 398) on xpath=//*[@id='texToolTopContainer']/a[1]
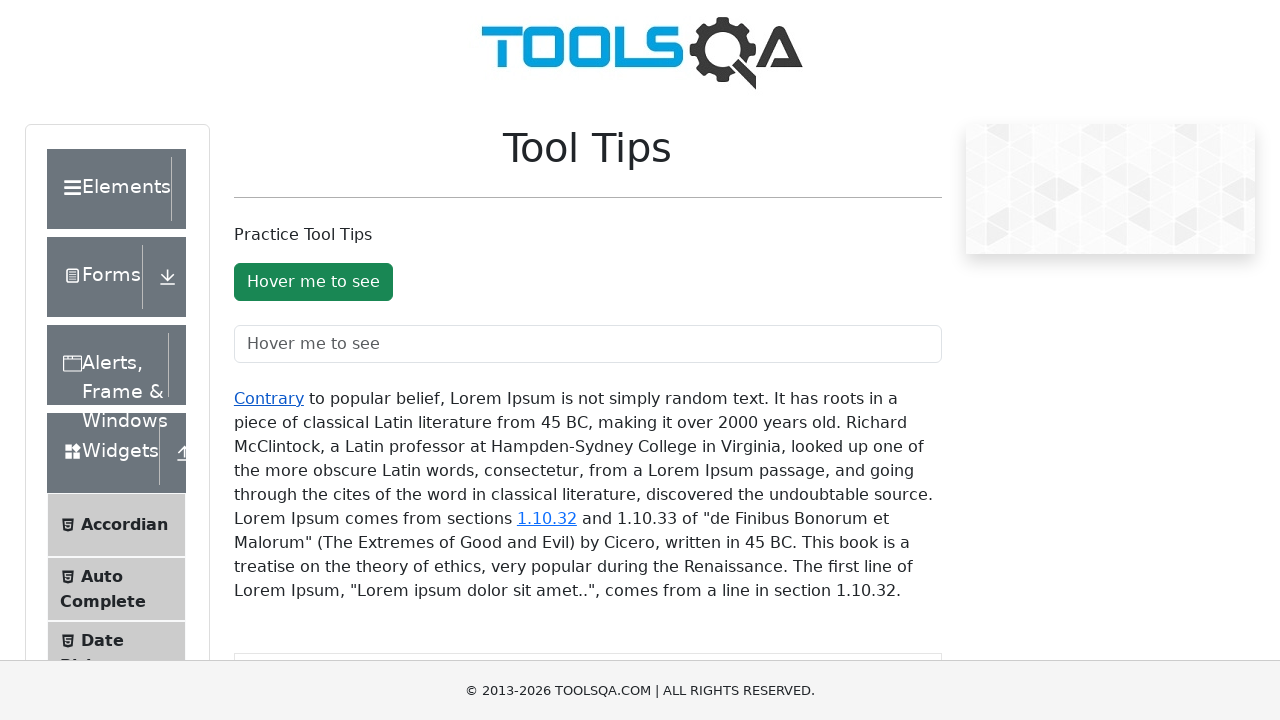

Tooltip appeared after hovering
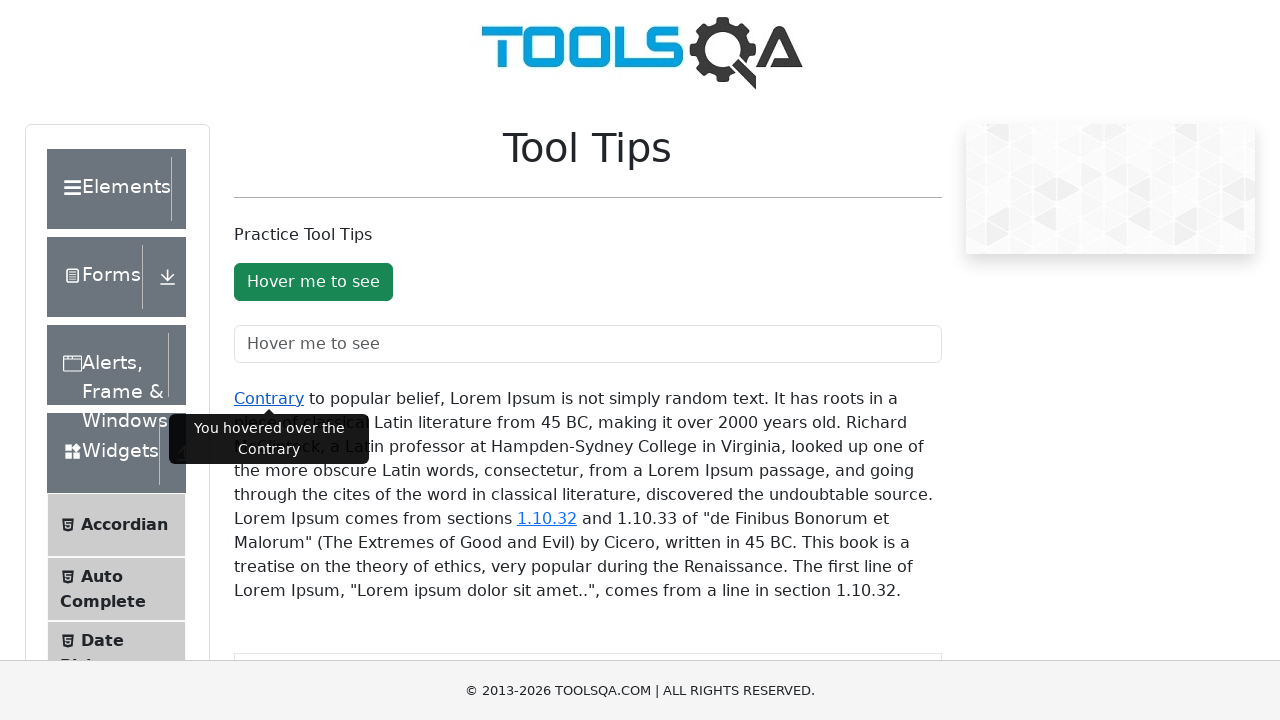

Double-clicked the tooltip target element at (269, 398) on xpath=//*[@id='texToolTopContainer']/a[1]
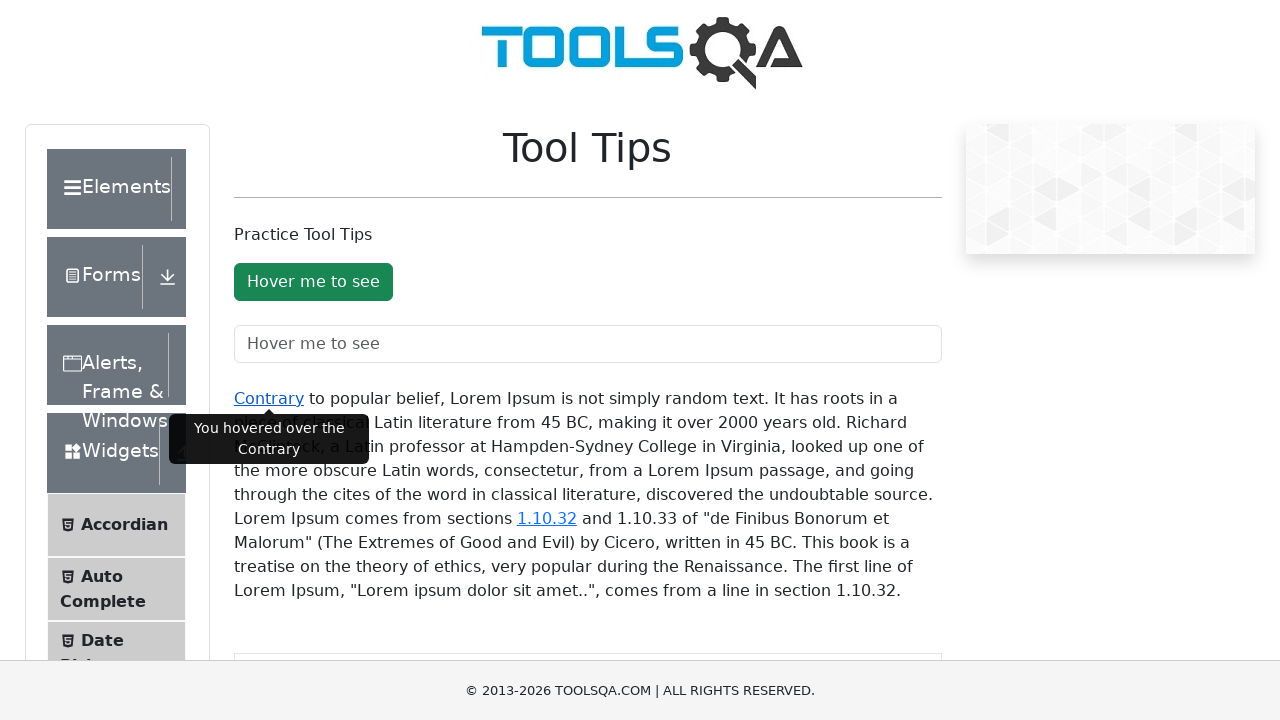

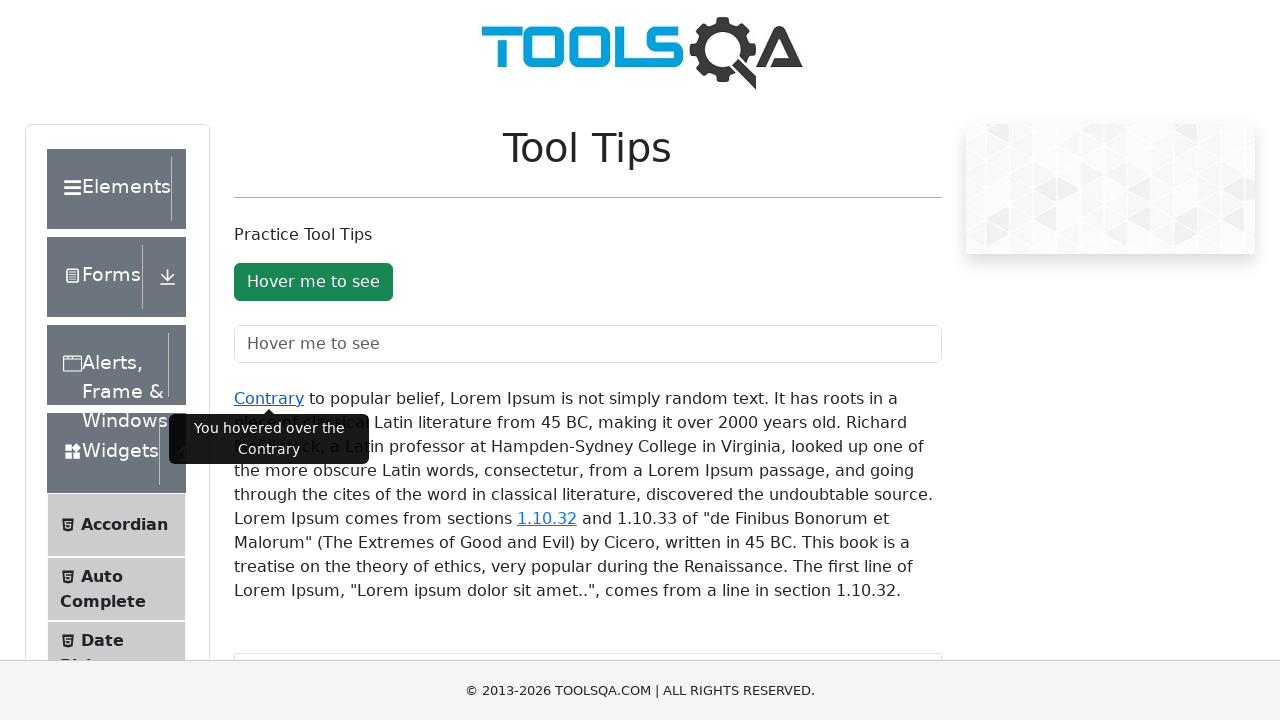